Tests an e-commerce shopping flow by adding multiple items to cart, proceeding to checkout, and applying a promo code

Starting URL: https://rahulshettyacademy.com/seleniumPractise/#/

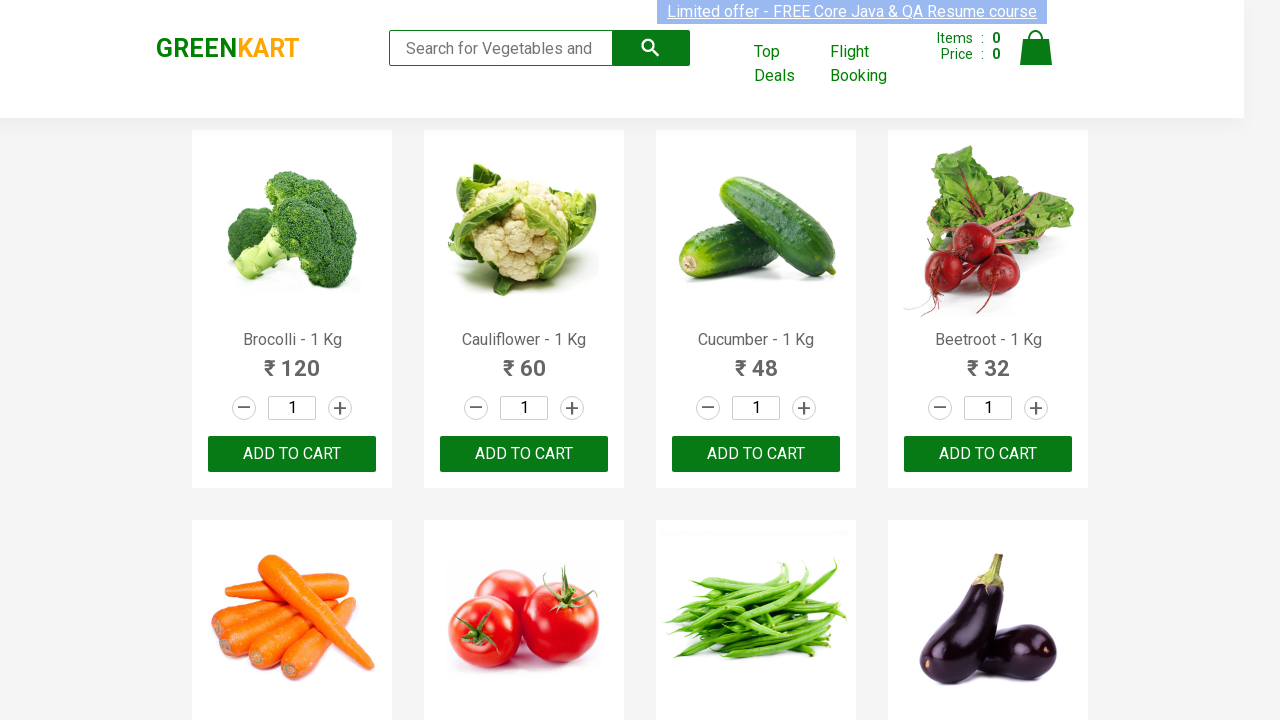

Waited 5 seconds for page to load
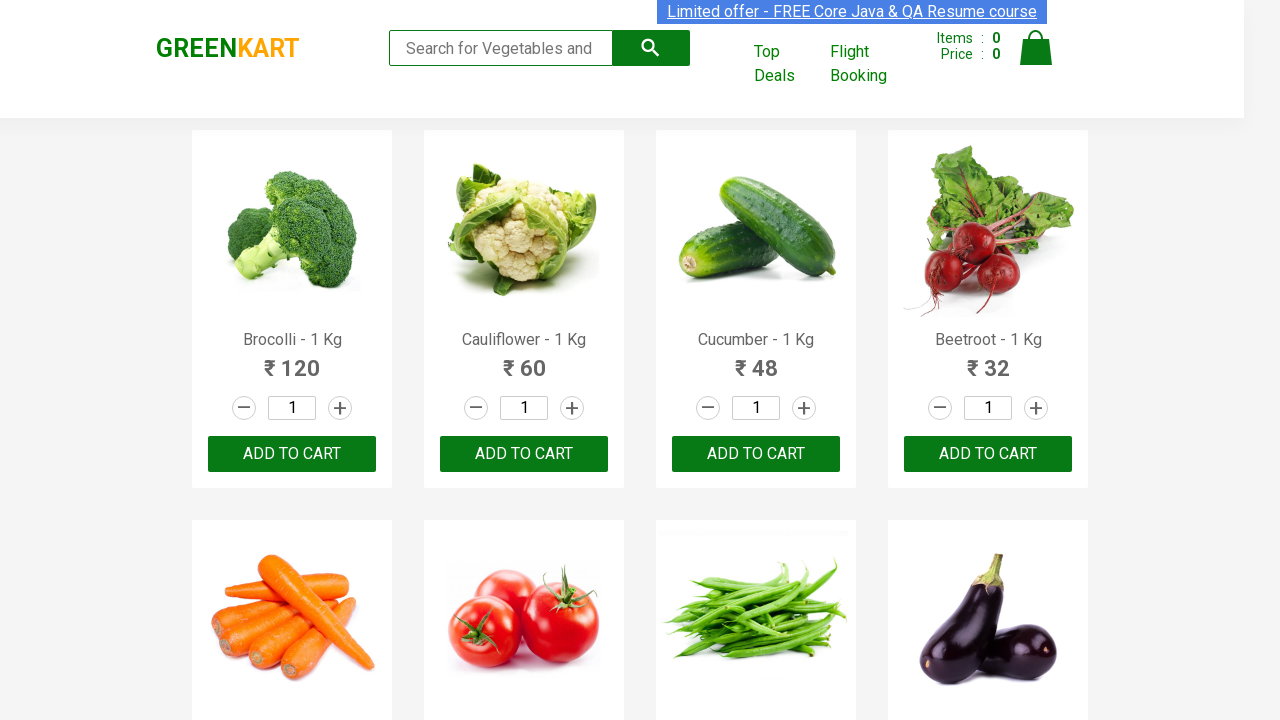

Retrieved all product name elements from page
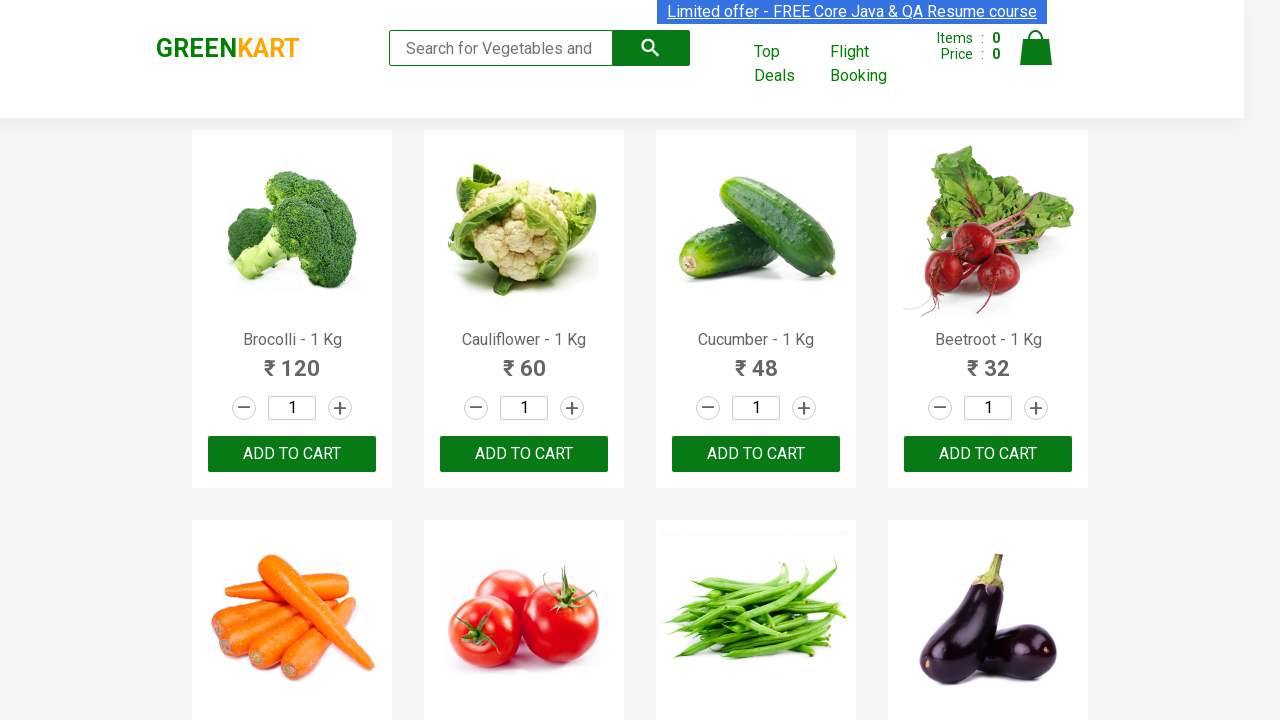

Added Brocolli to cart at (292, 454) on div.product-action > button >> nth=0
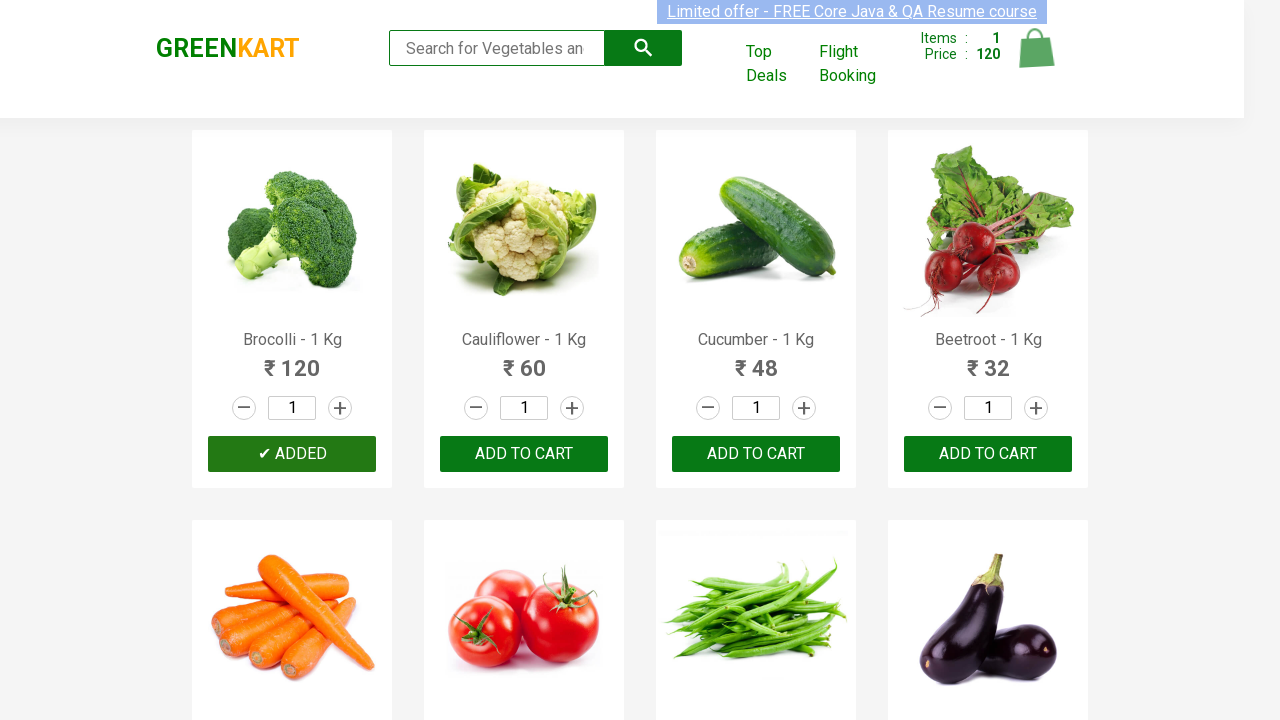

Added Cucumber to cart at (756, 454) on div.product-action > button >> nth=2
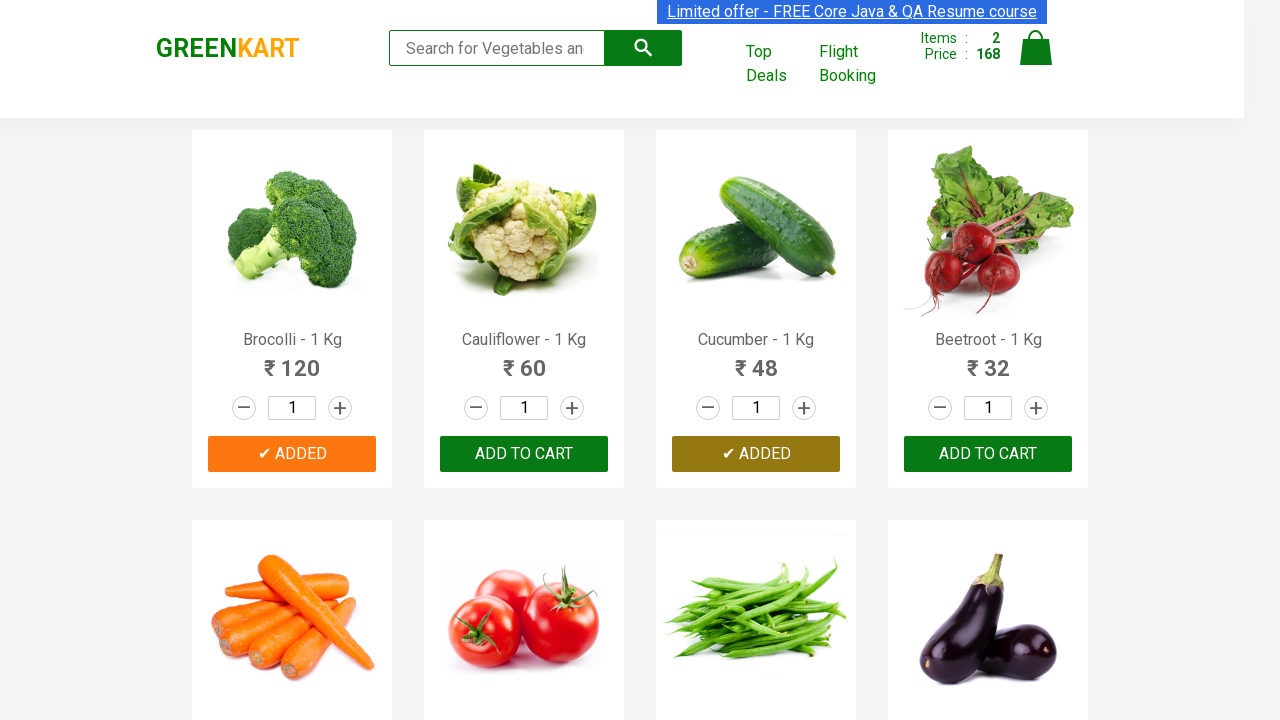

Added Potato to cart at (756, 360) on div.product-action > button >> nth=10
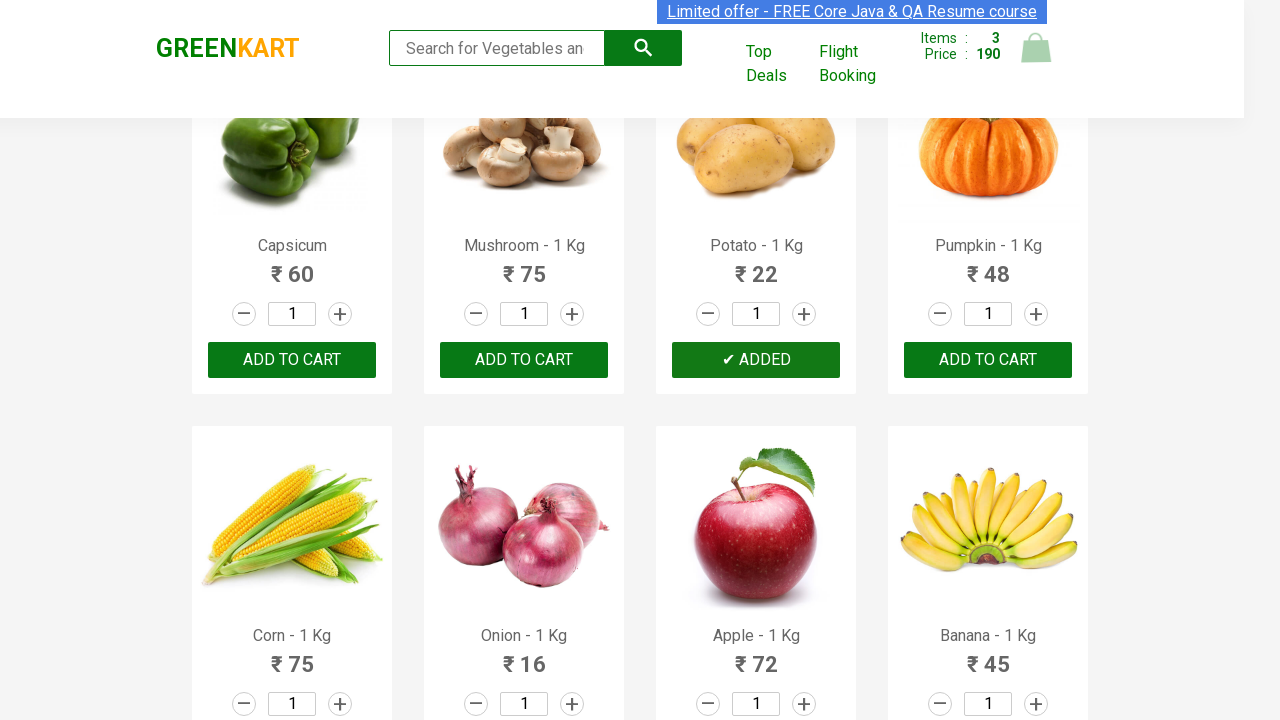

Added Pumpkin to cart at (988, 360) on div.product-action > button >> nth=11
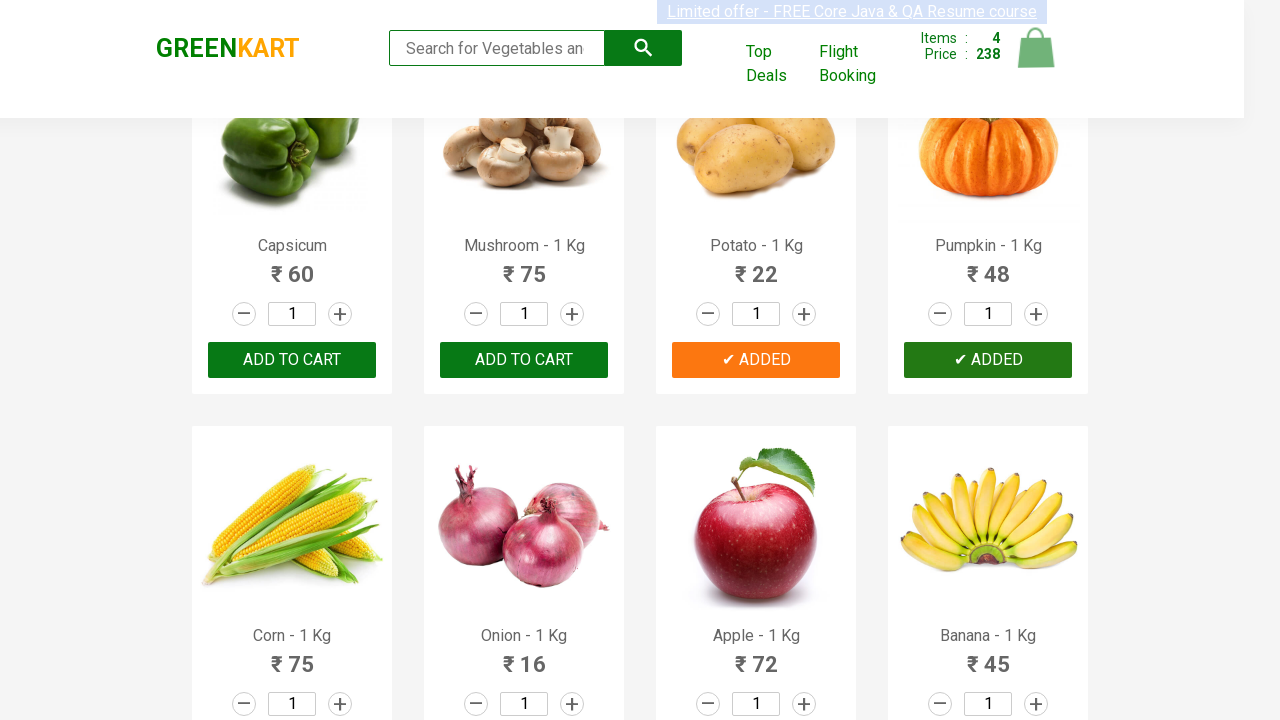

Clicked on cart icon at (1036, 48) on img[alt='Cart']
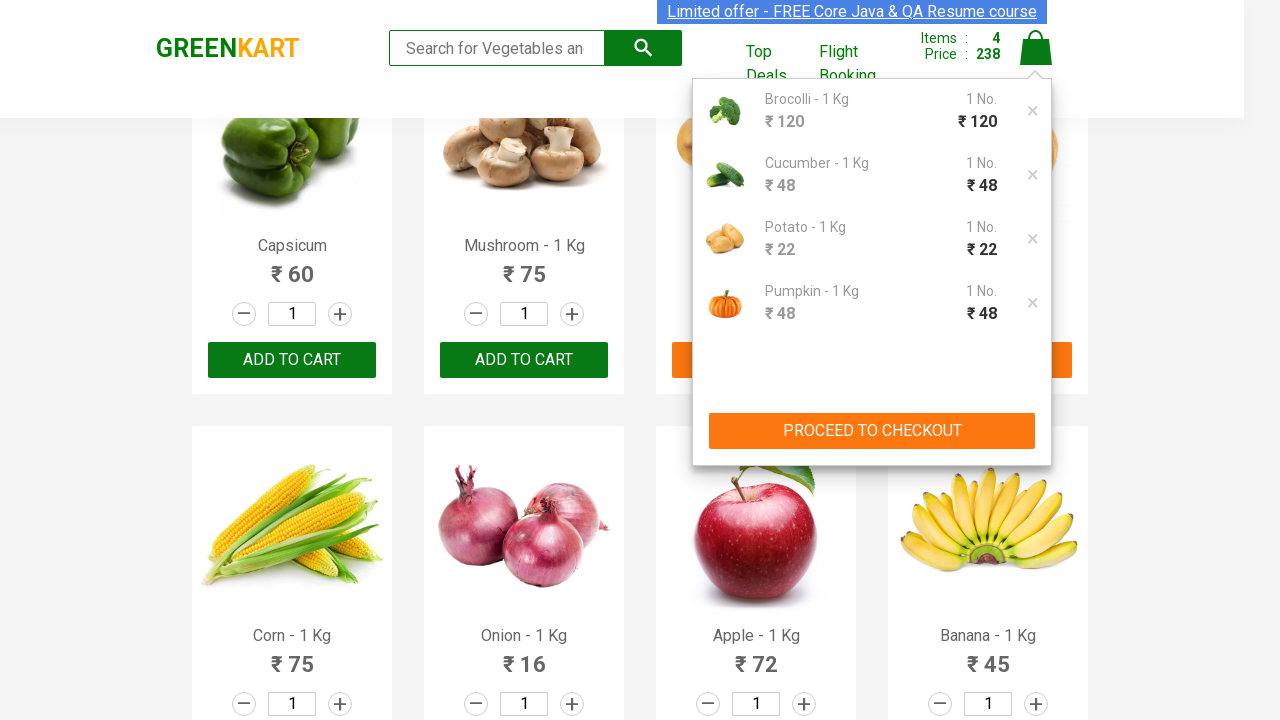

Clicked PROCEED TO CHECKOUT button at (872, 431) on button:has-text('PROCEED TO CHECKOUT')
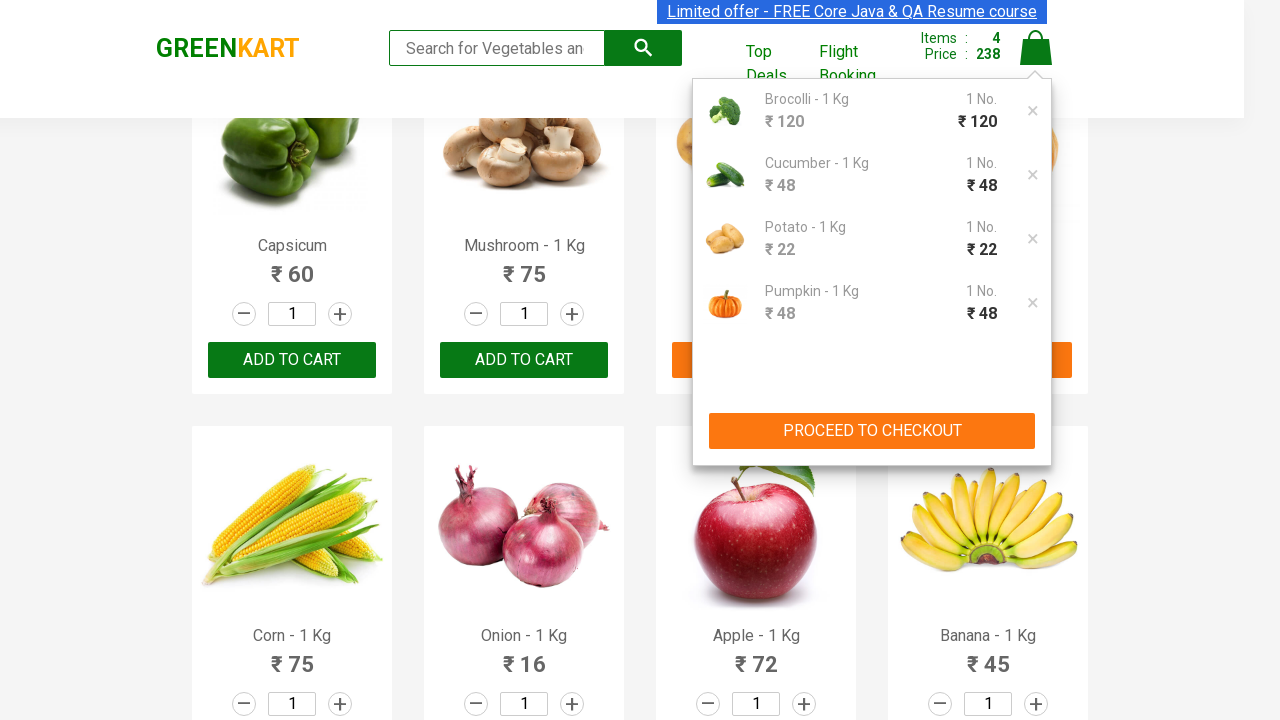

Promo code input field became visible
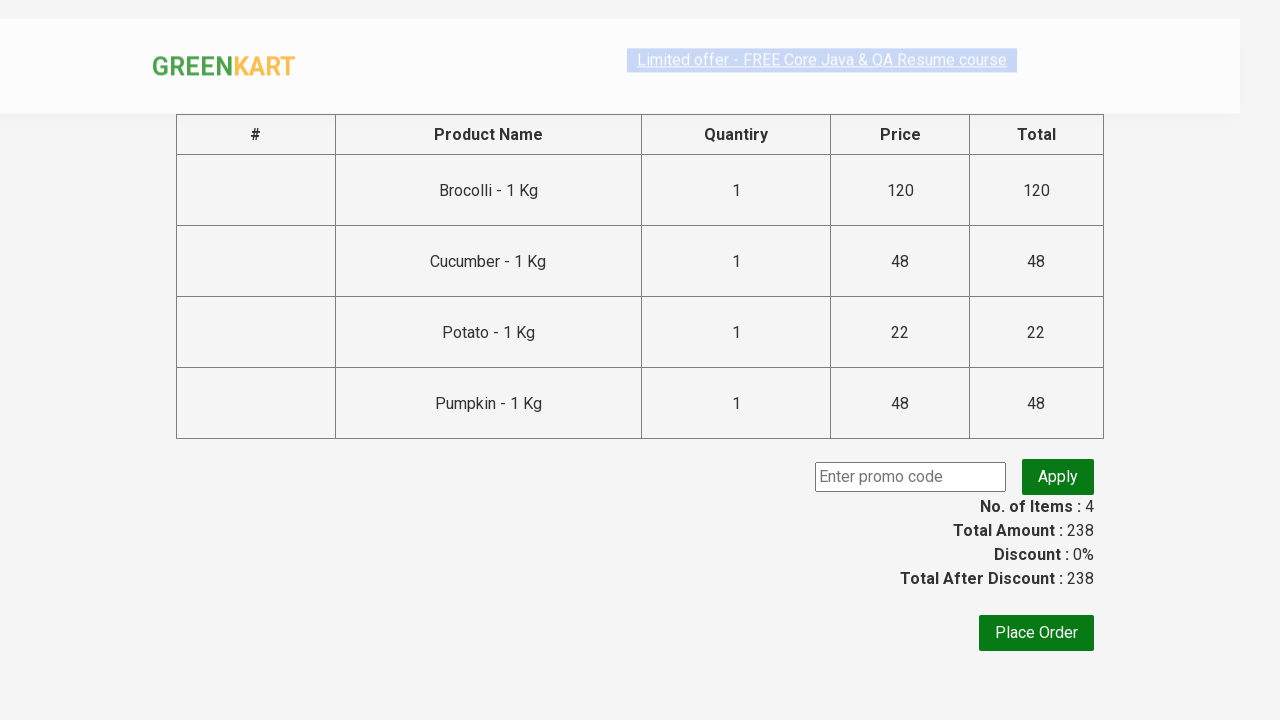

Filled promo code input with 'rahulshettyacademy' on input.promoCode
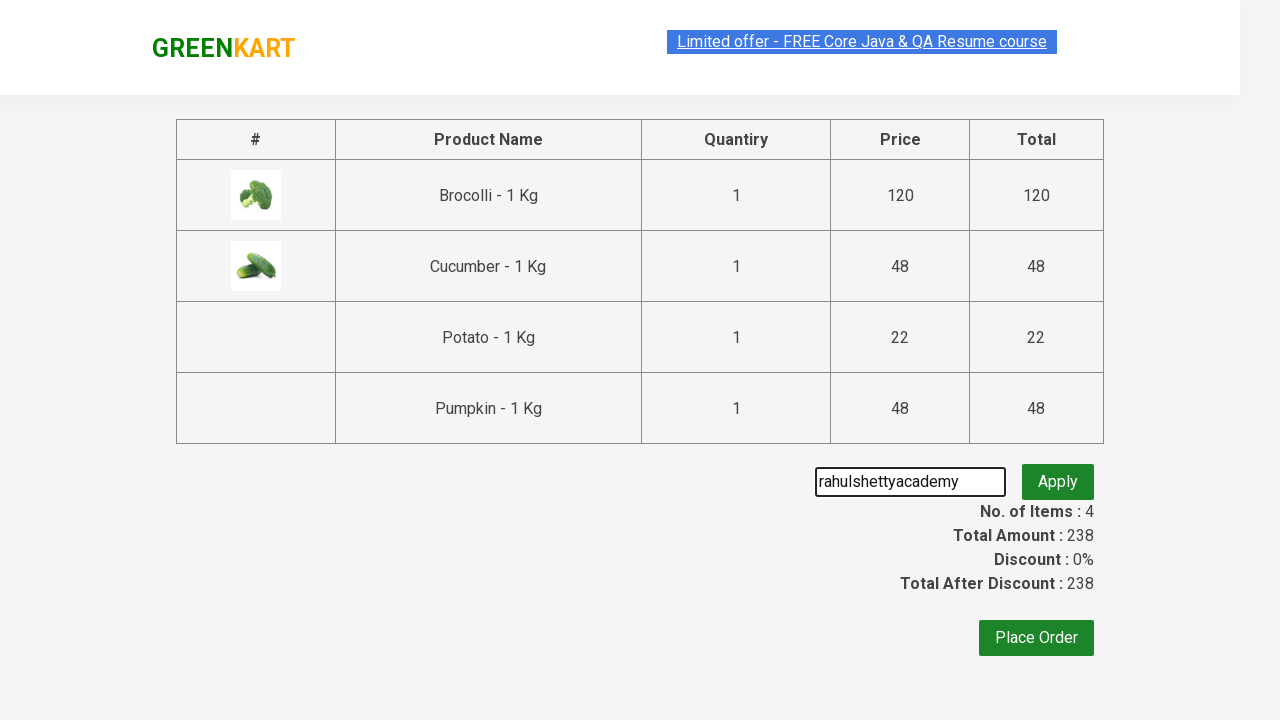

Clicked apply promo button at (1058, 477) on button.promoBtn
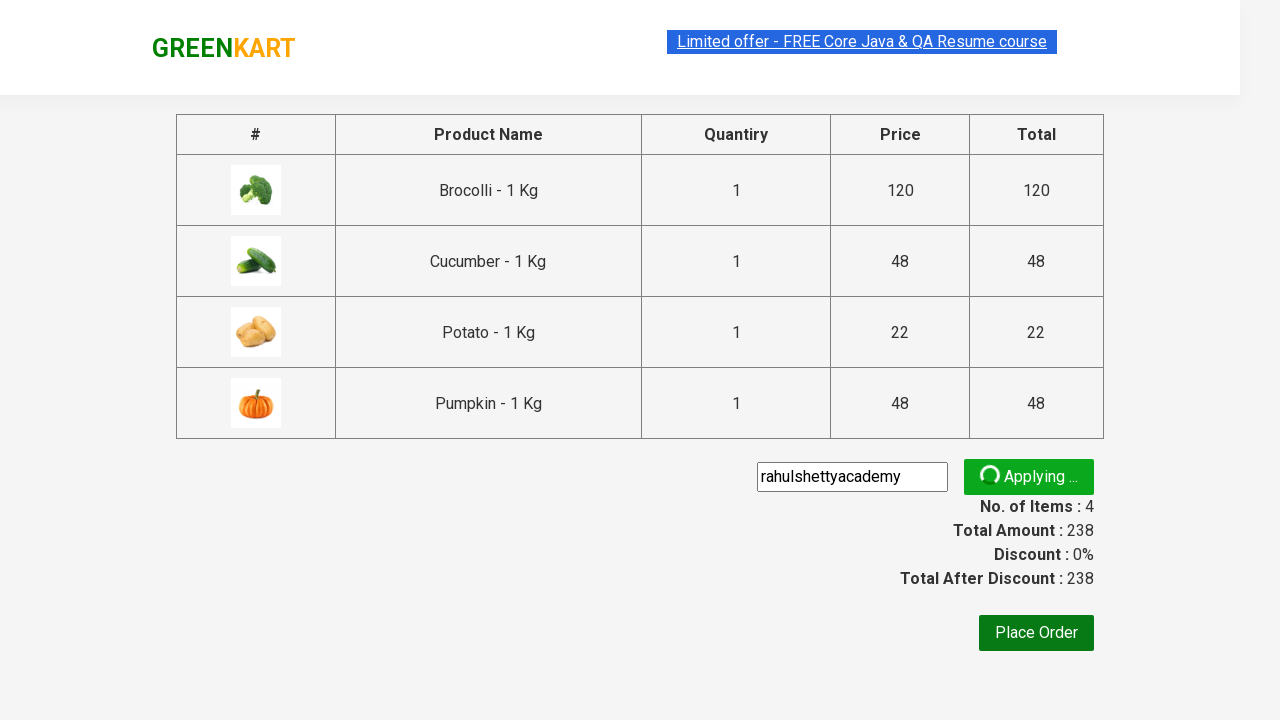

Promo info message appeared on page
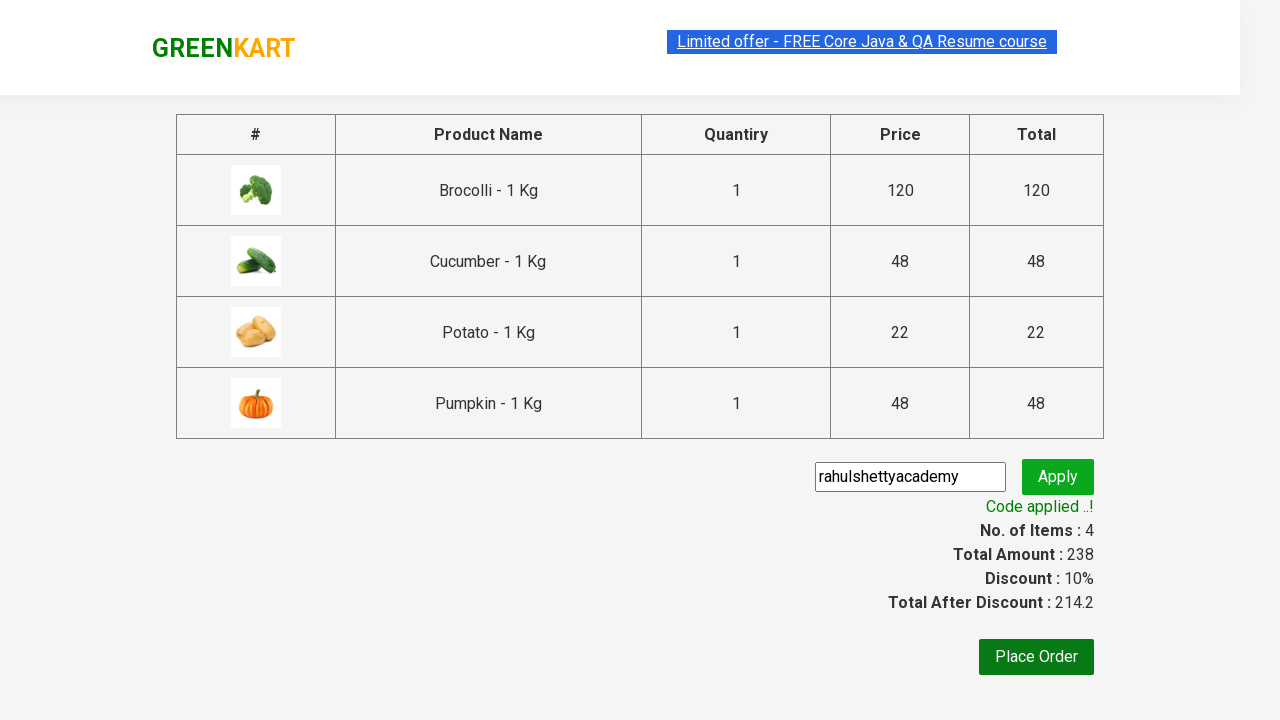

Retrieved promo text: Code applied ..!
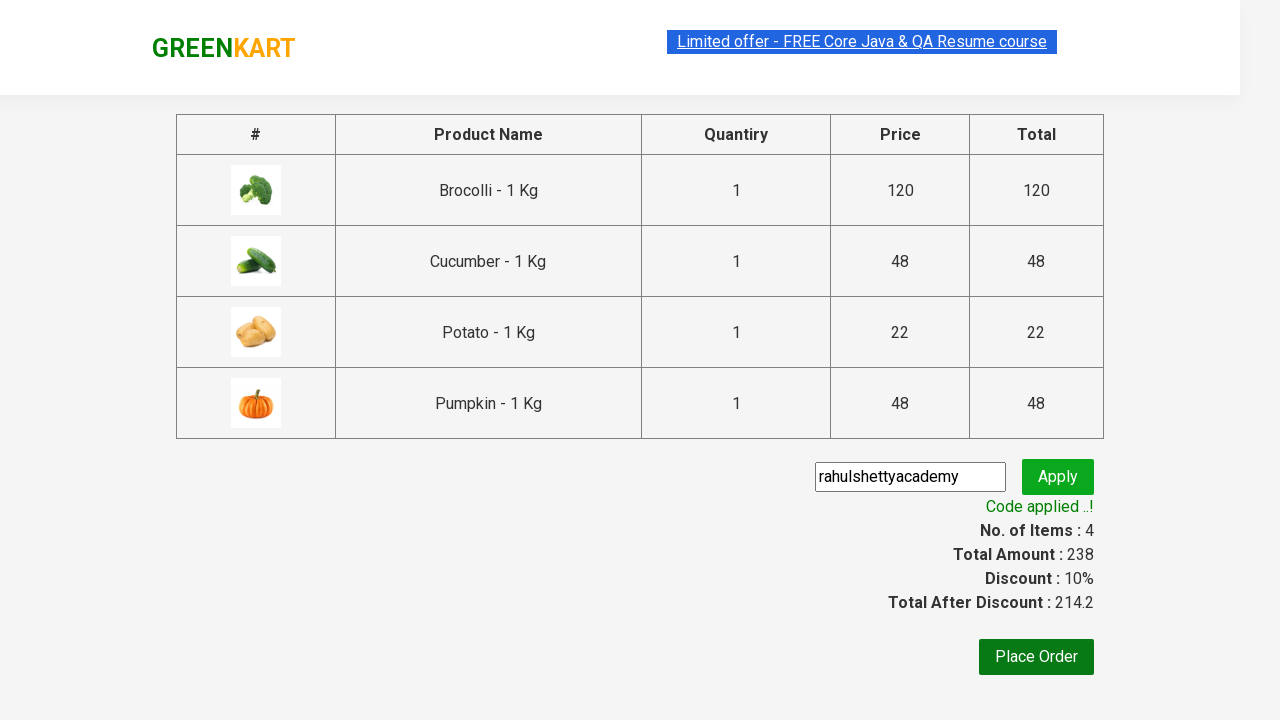

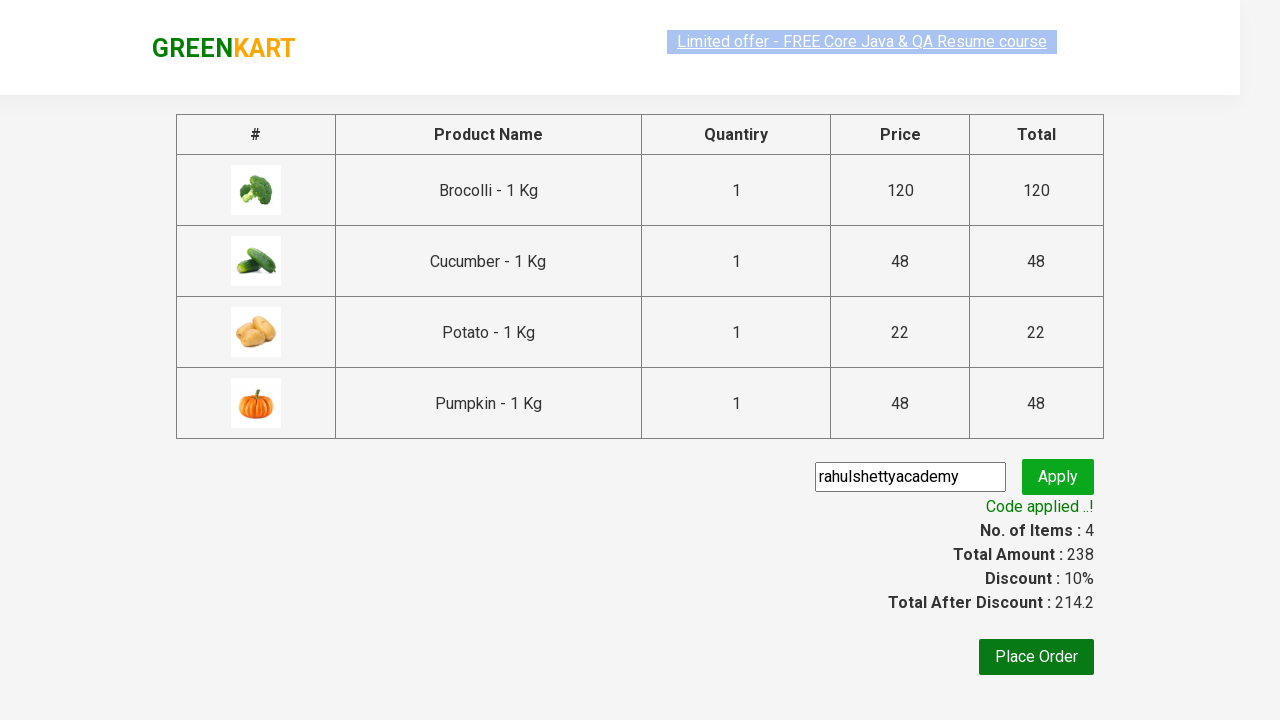